Tests iframe interaction on W3Schools by switching into an iframe, clicking a radio button, then switching back to the main content

Starting URL: https://www.w3schools.com/tags/tryit.asp?filename=tryhtml5_input_type_radio

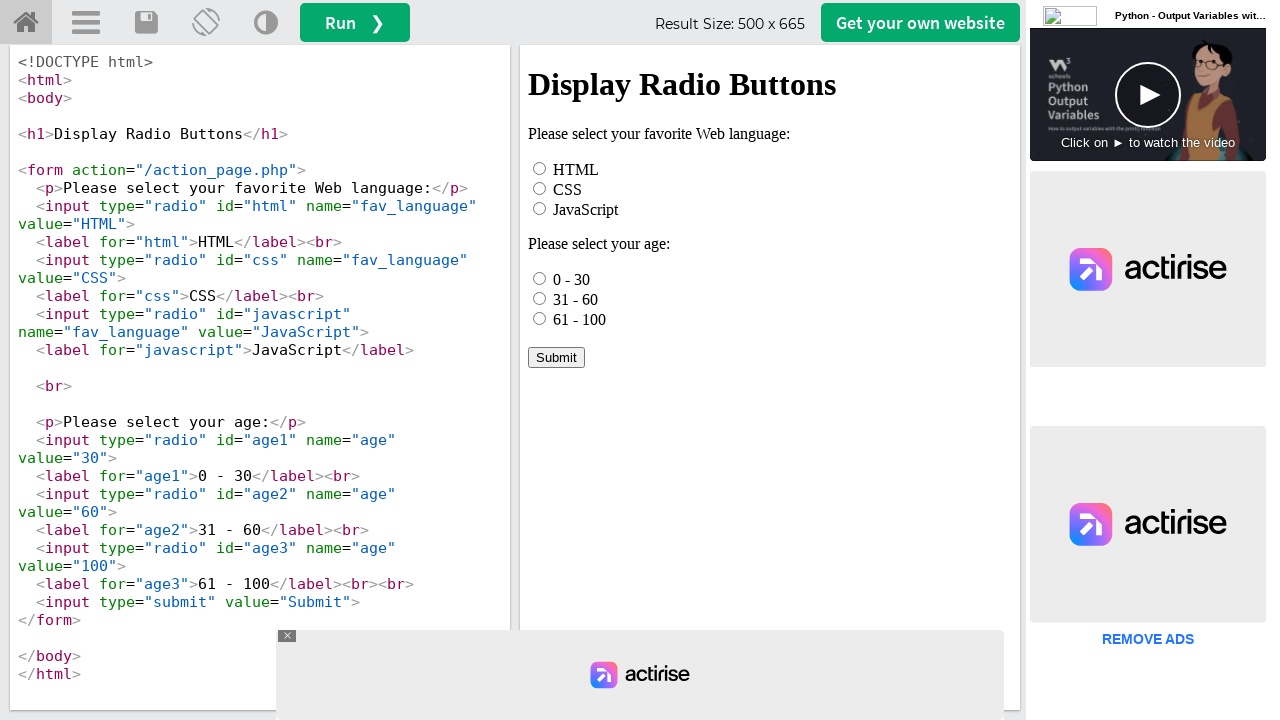

Located iframe with id 'iframeResult'
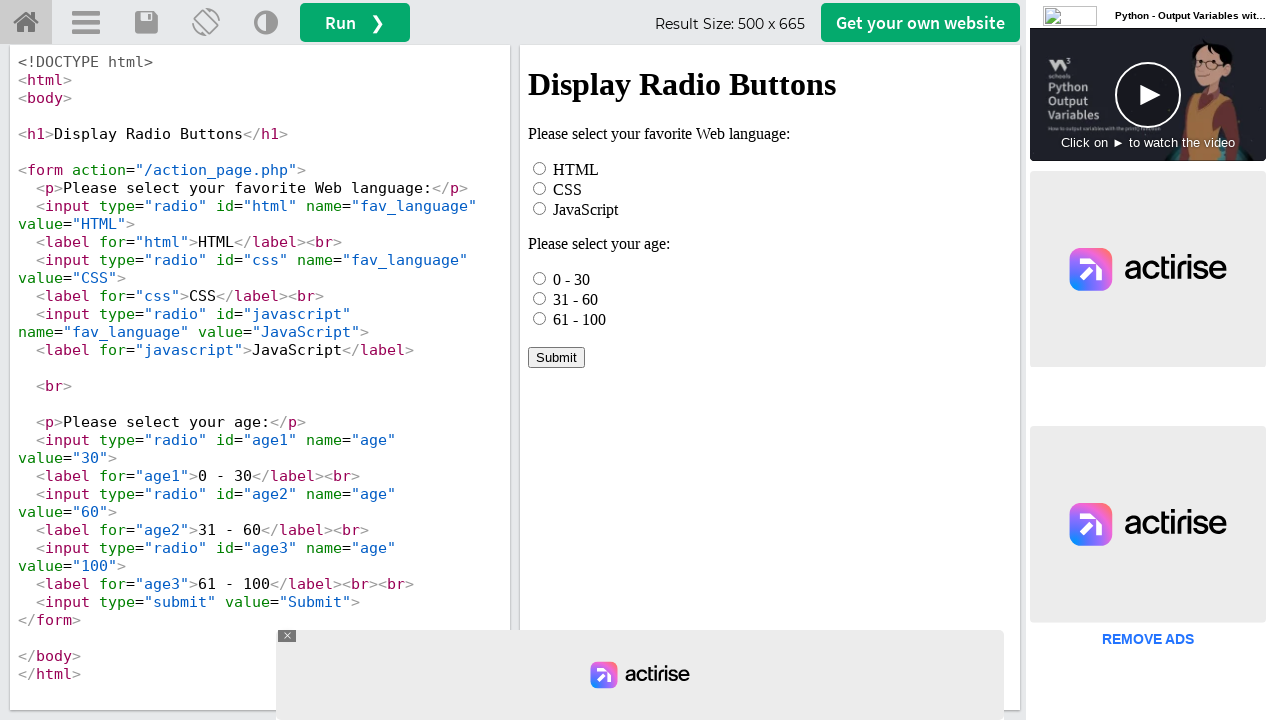

Clicked HTML radio button inside iframe at (540, 168) on iframe[id='iframeResult'] >> internal:control=enter-frame >> #html
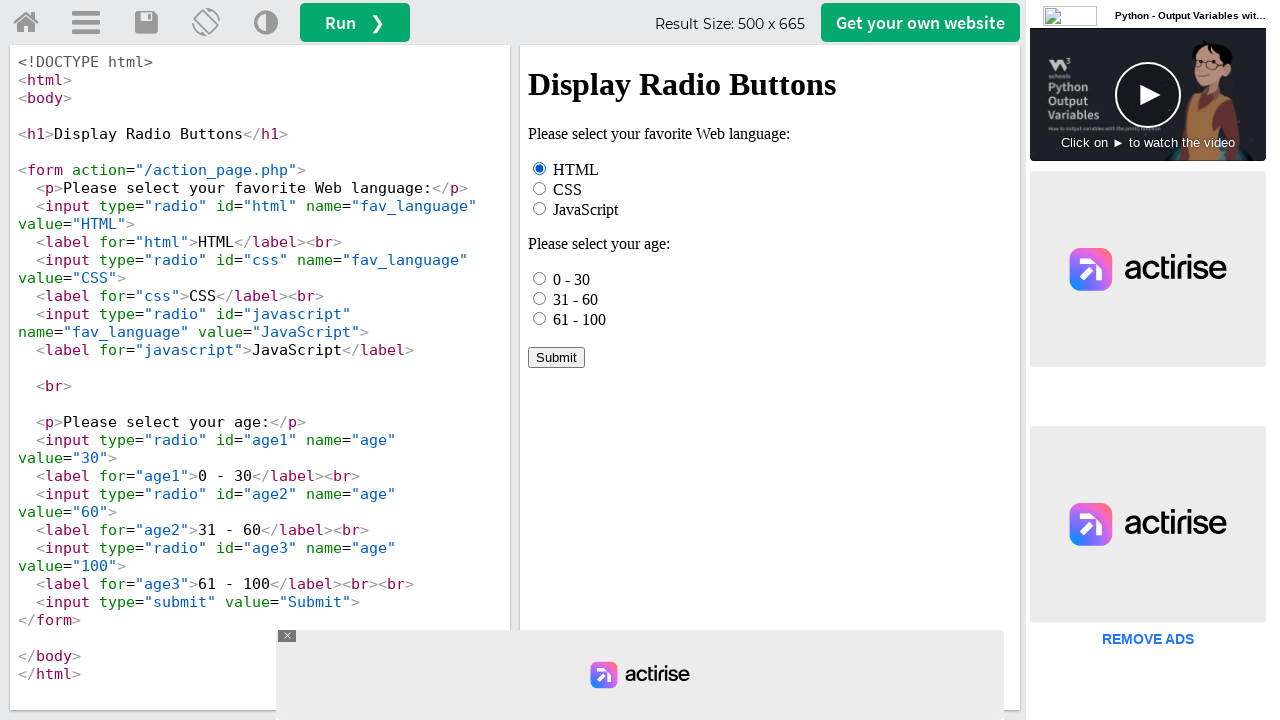

Failed to click #html in main content (element not found, as expected) on #html
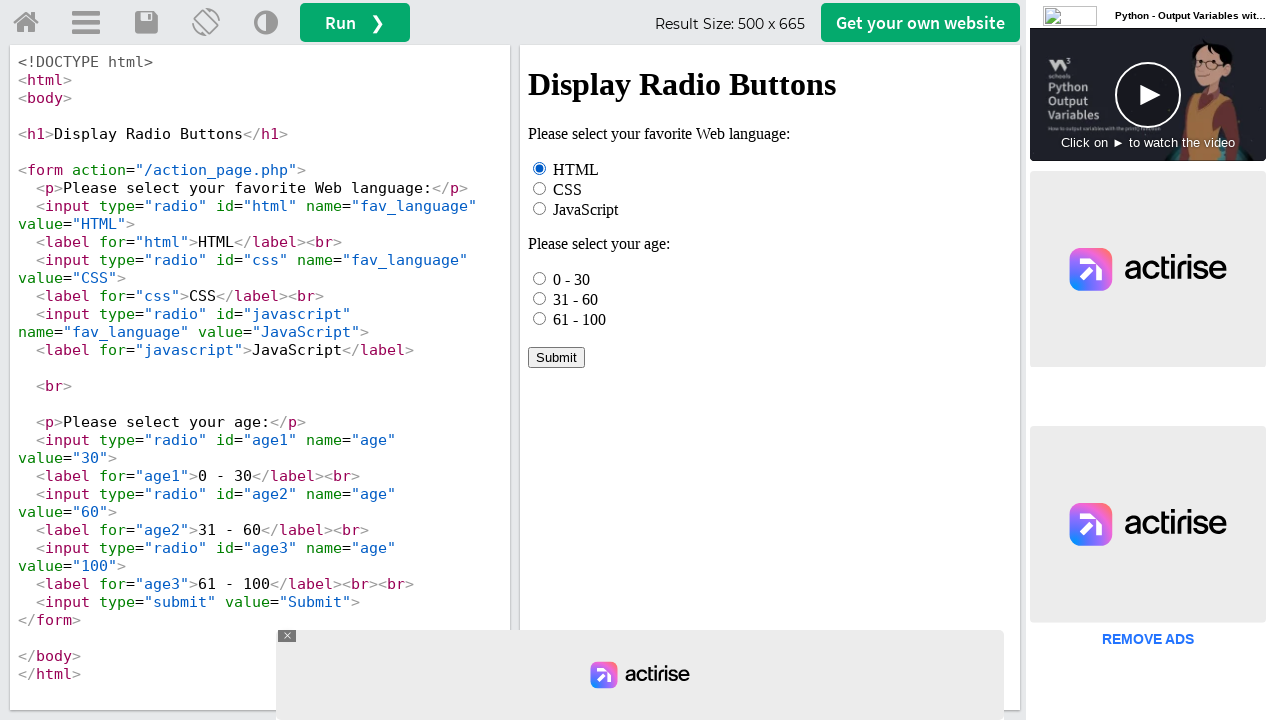

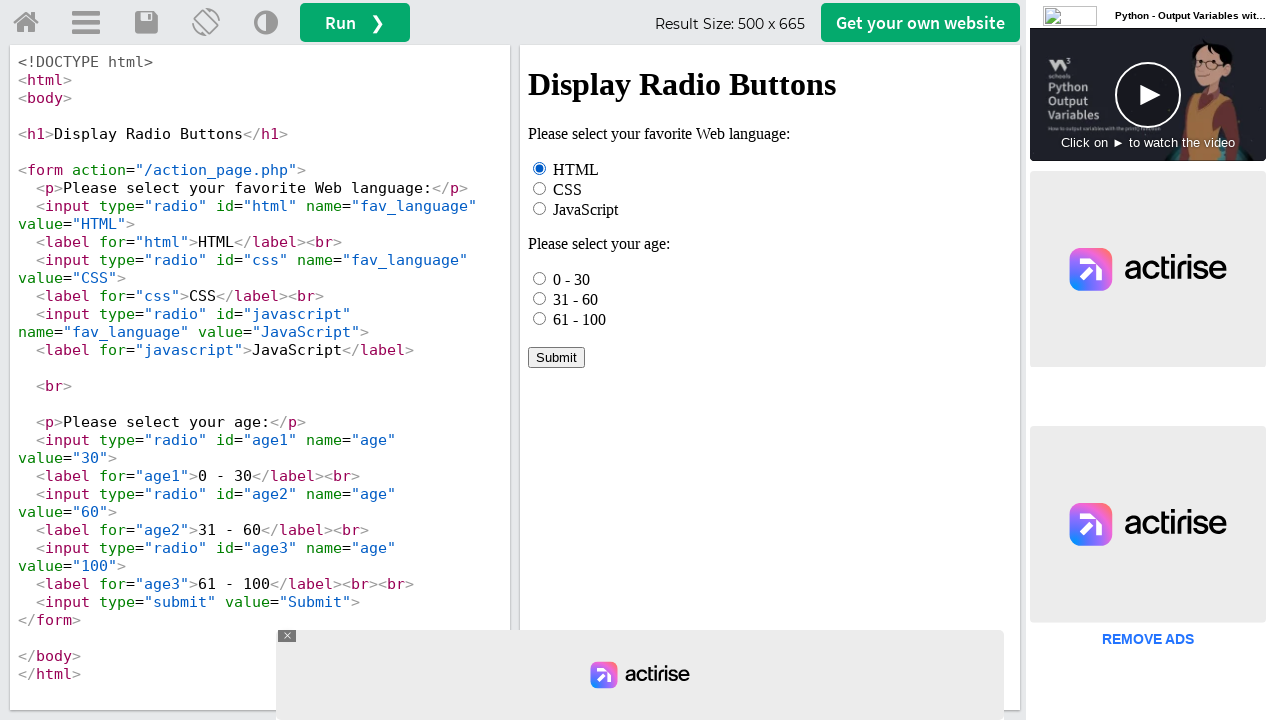